Tests a simple form by filling in first name, last name, city, and country fields using different locator strategies, then submits the form

Starting URL: http://suninjuly.github.io/simple_form_find_task.html

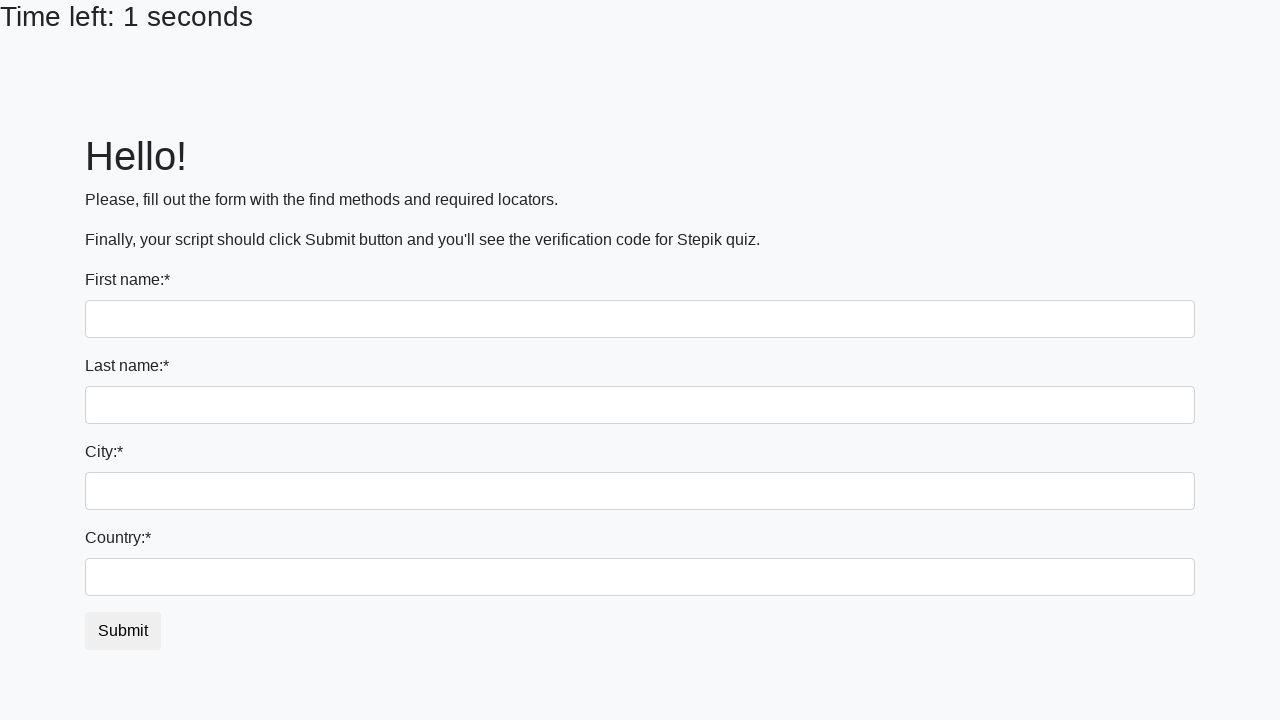

Filled first name field with 'Ivan' using tag name locator on input
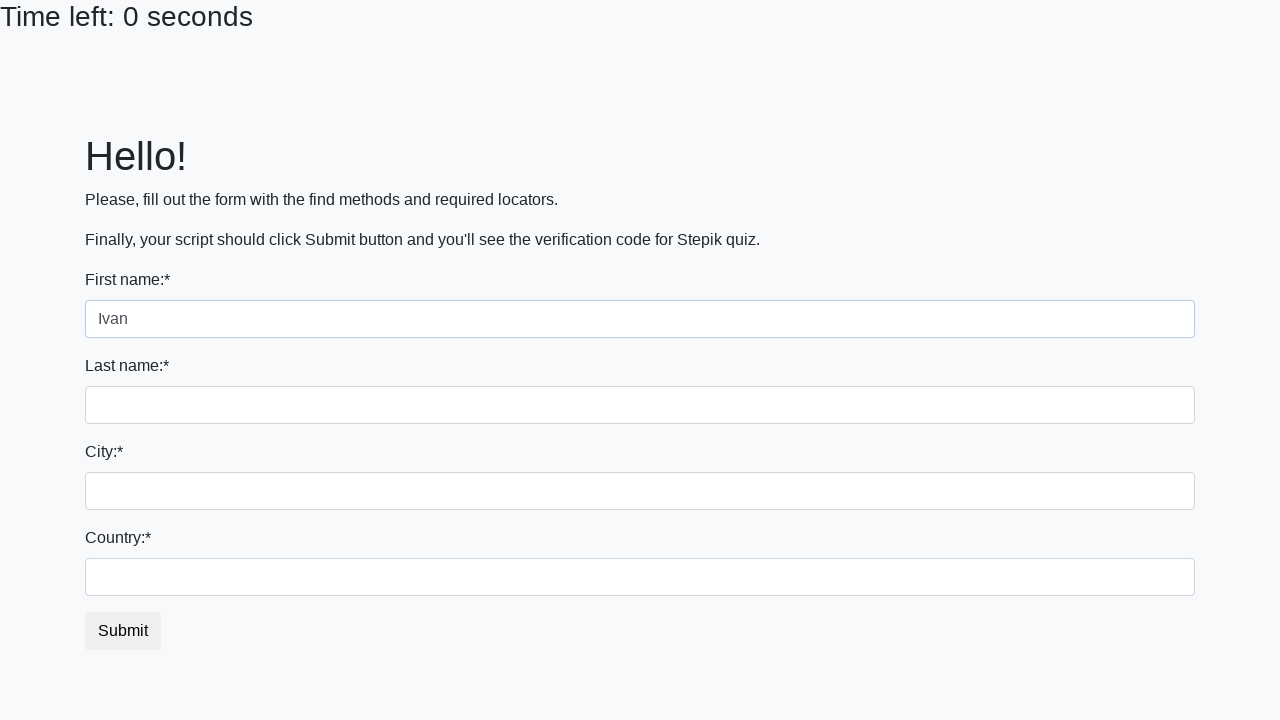

Filled last name field with 'Petrov' using name attribute locator on input[name='last_name']
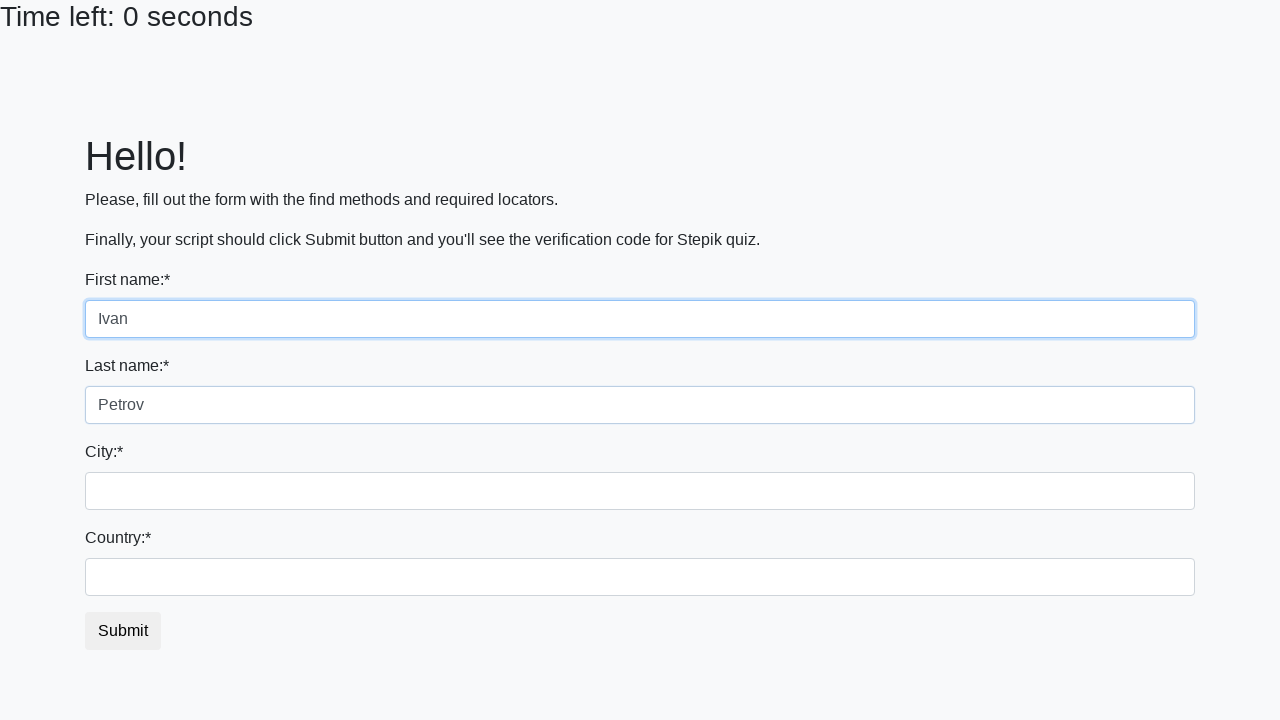

Filled city field with 'Smolensk' using class name locator on .form-control.city
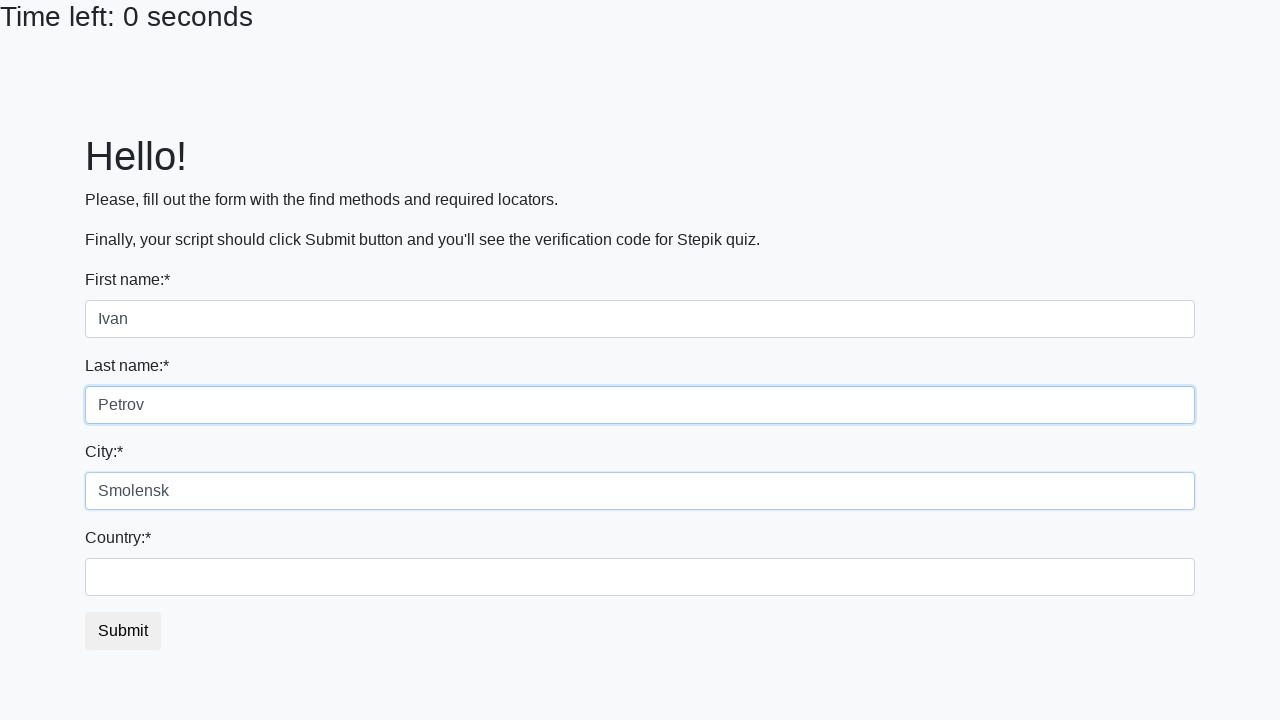

Filled country field with 'Russia' using ID locator on #country
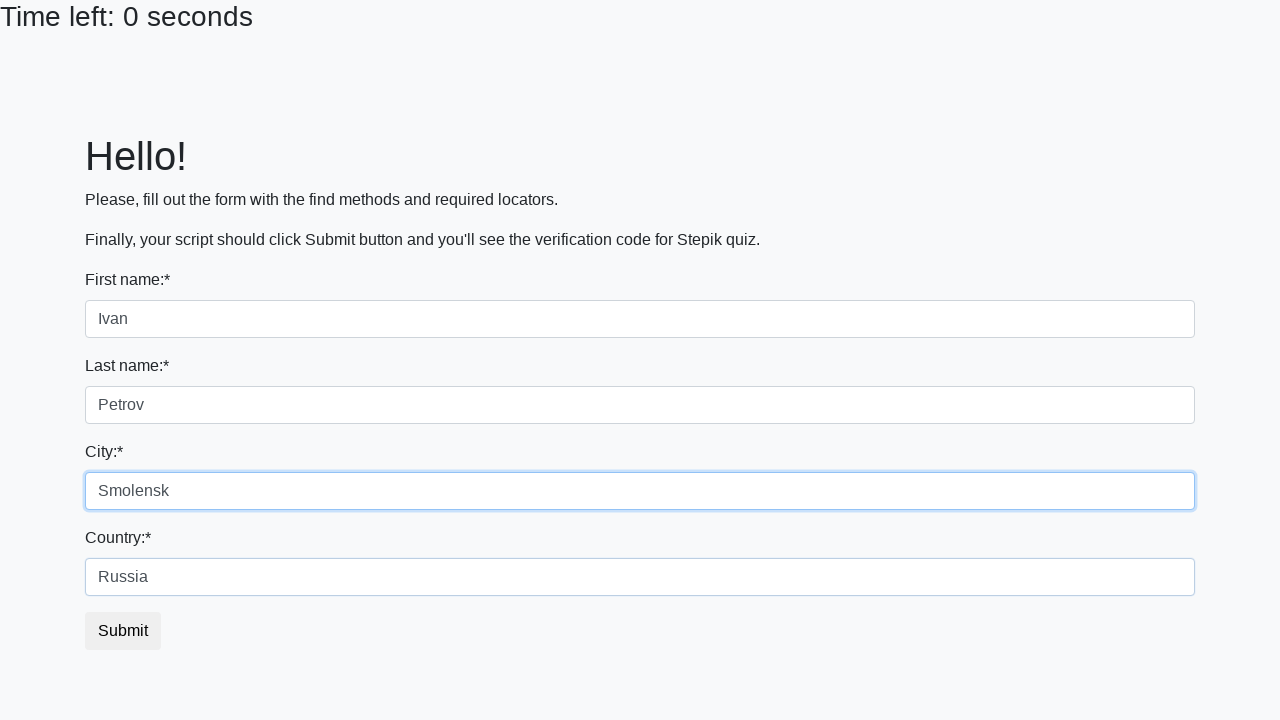

Clicked submit button to submit the form at (123, 631) on button.btn
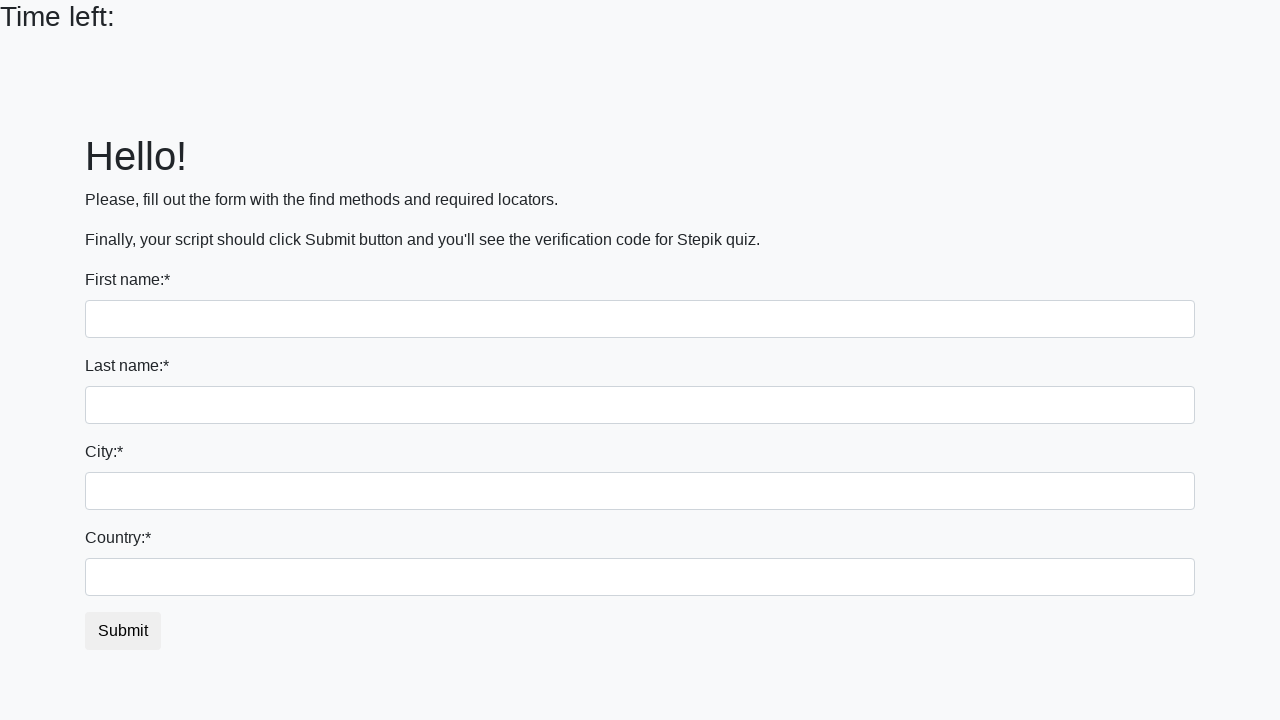

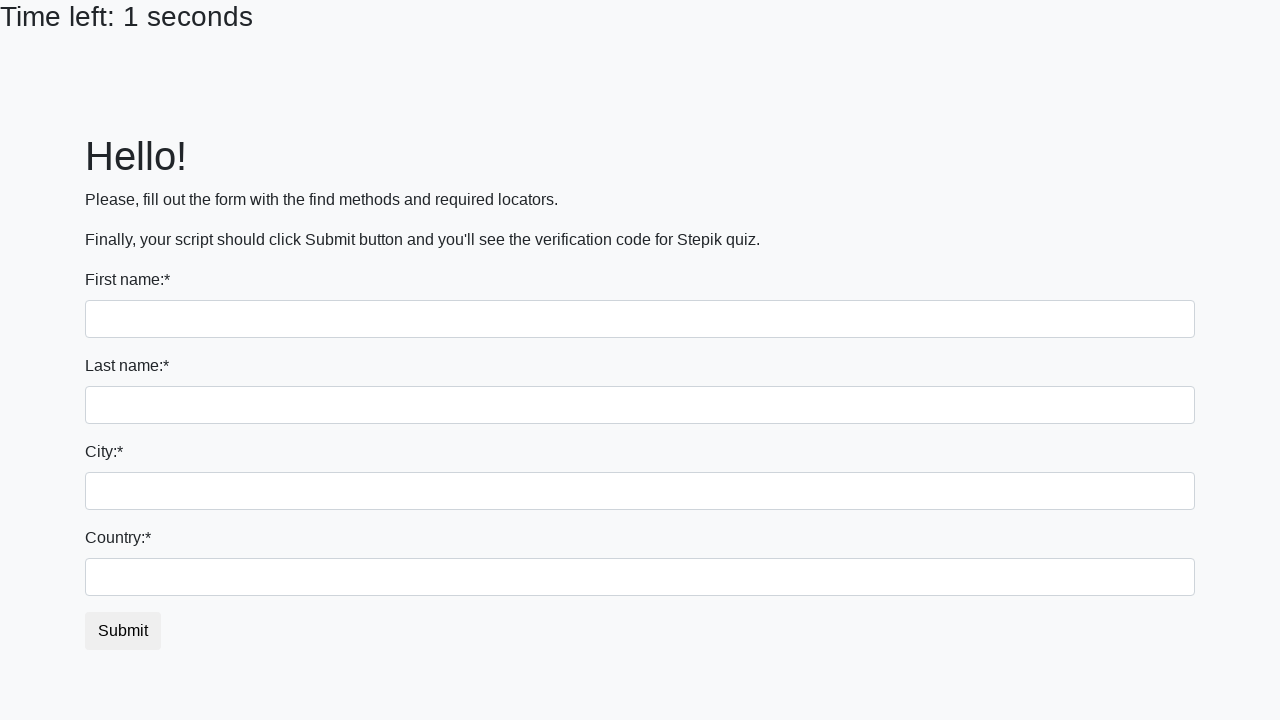